Tests login form interaction on a CRM authentication page by filling email and password fields and clicking the login button

Starting URL: https://crm.anhtester.com/admin/authentication

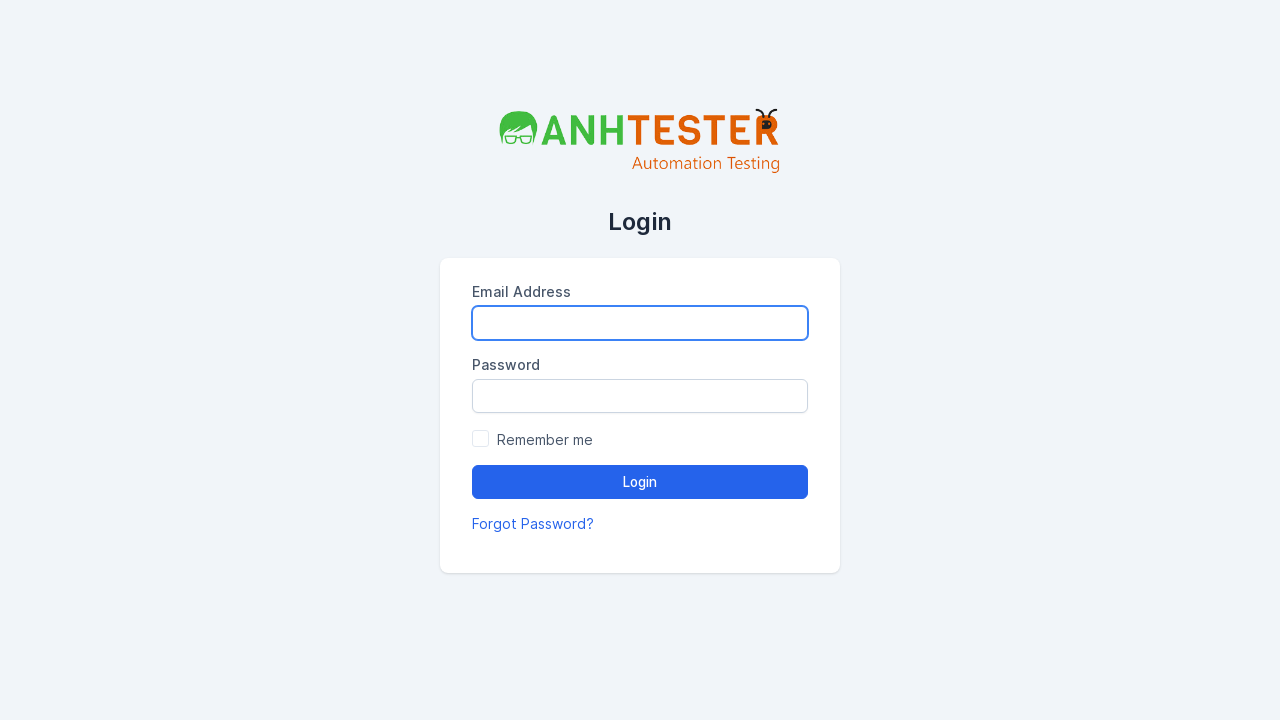

Filled email field with 'admin@example.com' on input#email
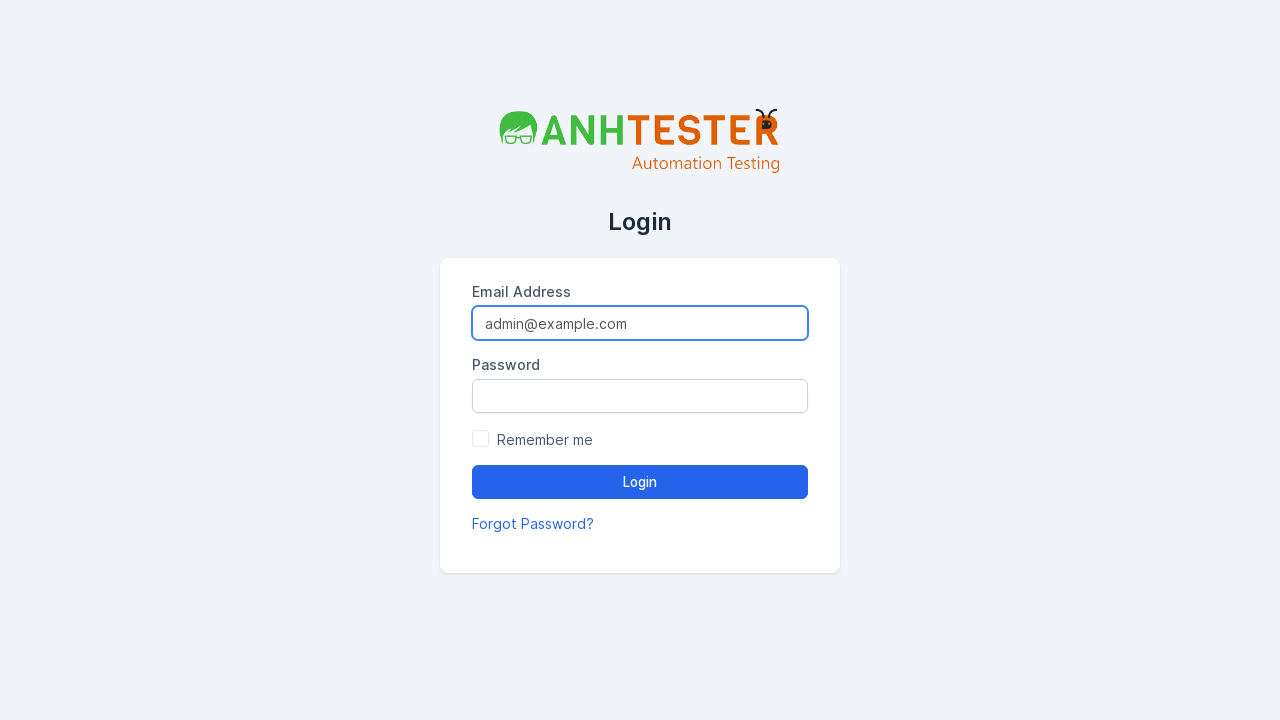

Filled password field with '123456' on input#password
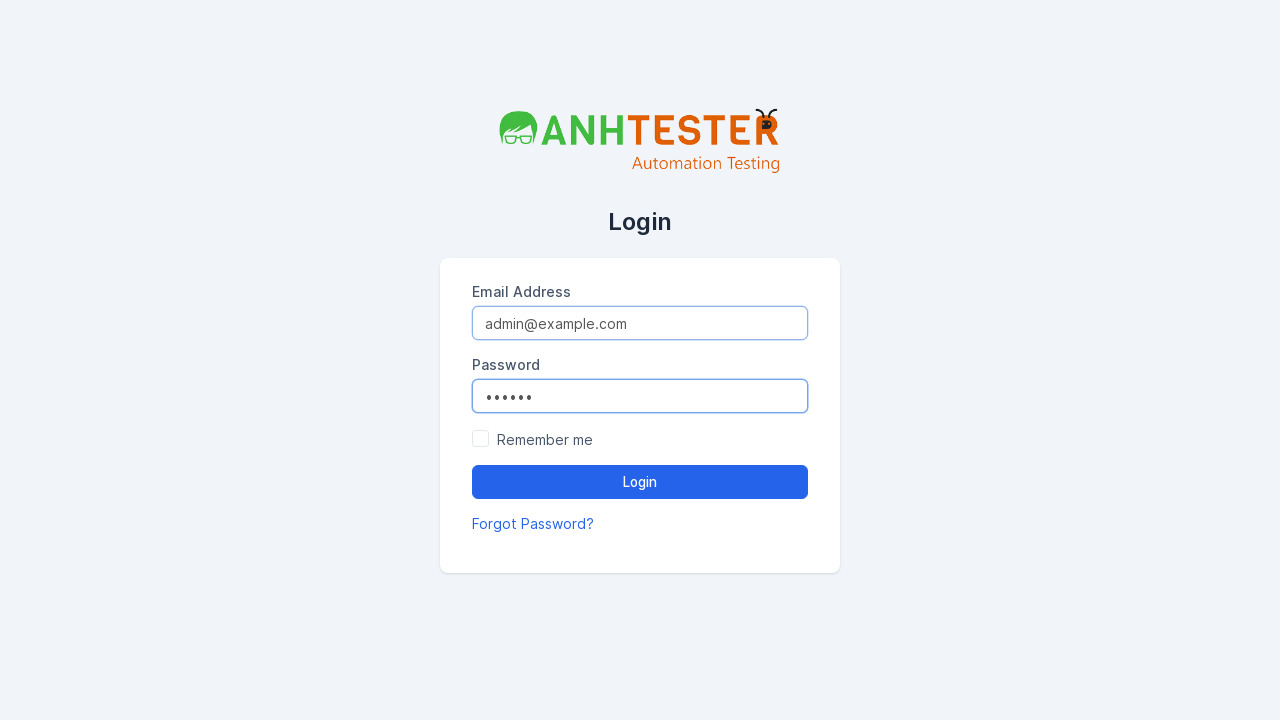

Clicked login button to authenticate at (640, 482) on button[class*='btn-primary']
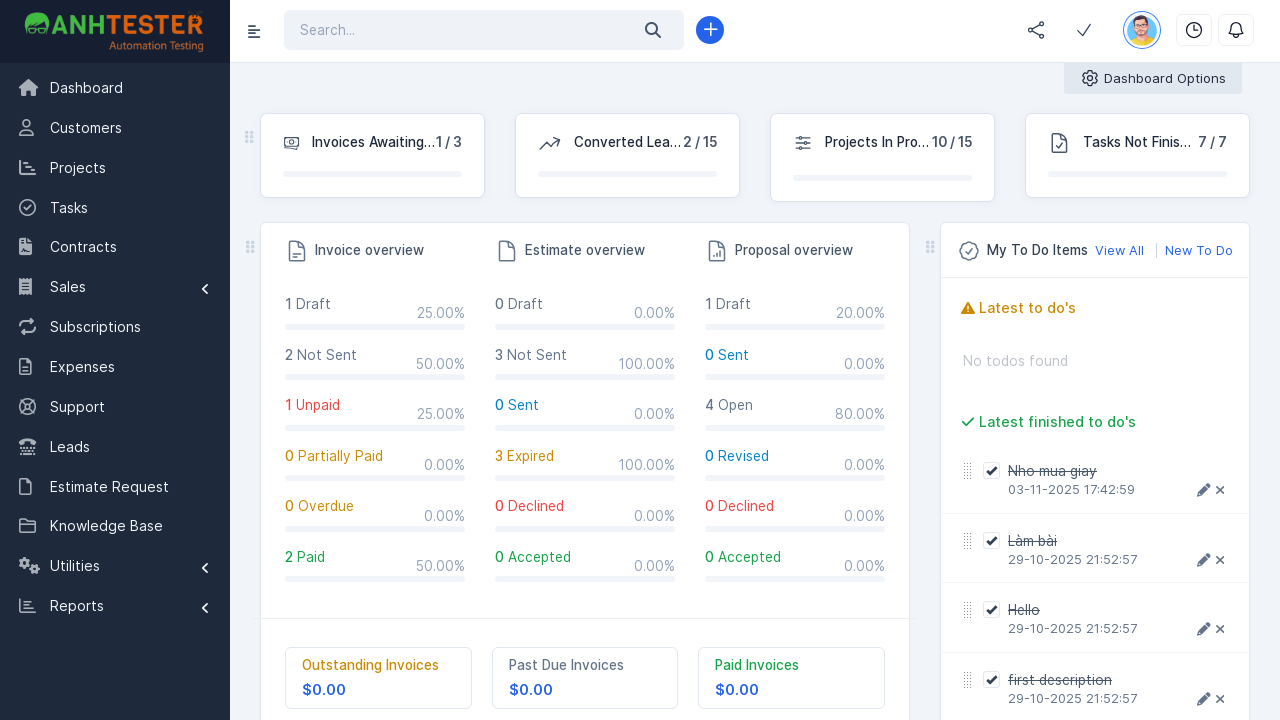

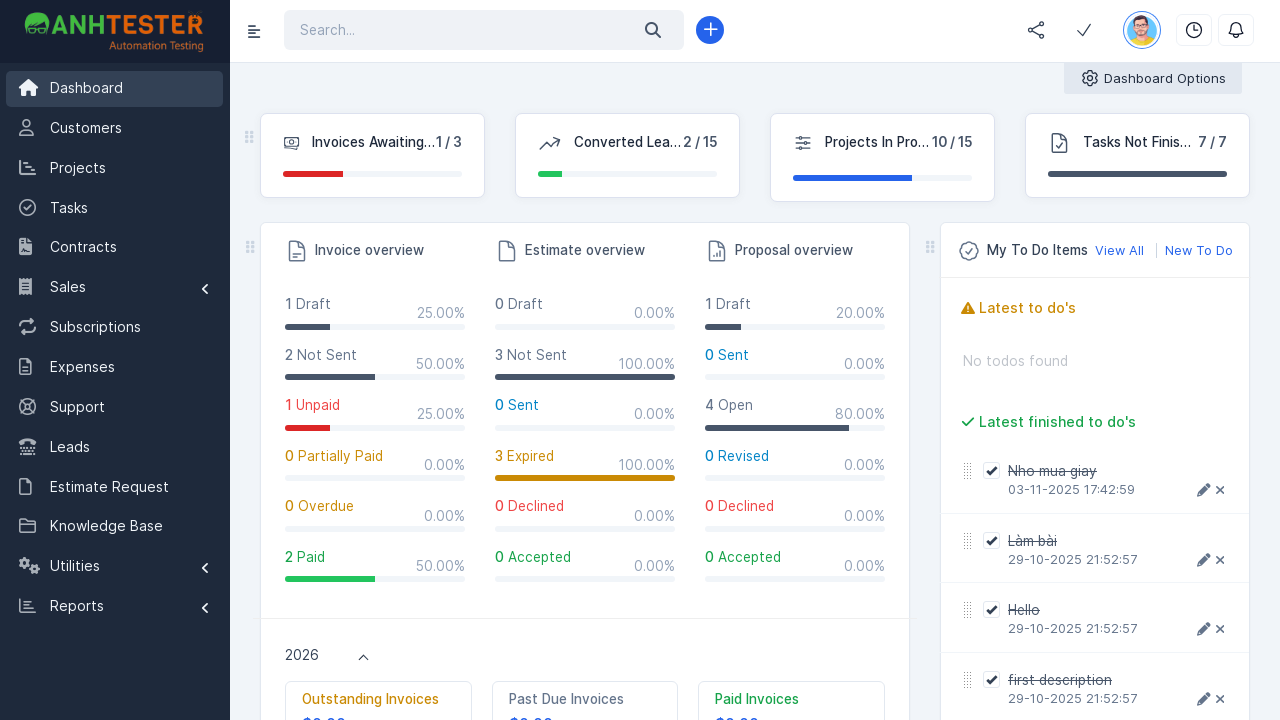